Tests alert functionality by filling a form with first name, last name, and company name, then validating and accepting the alert message

Starting URL: http://automationbykrishna.com/#

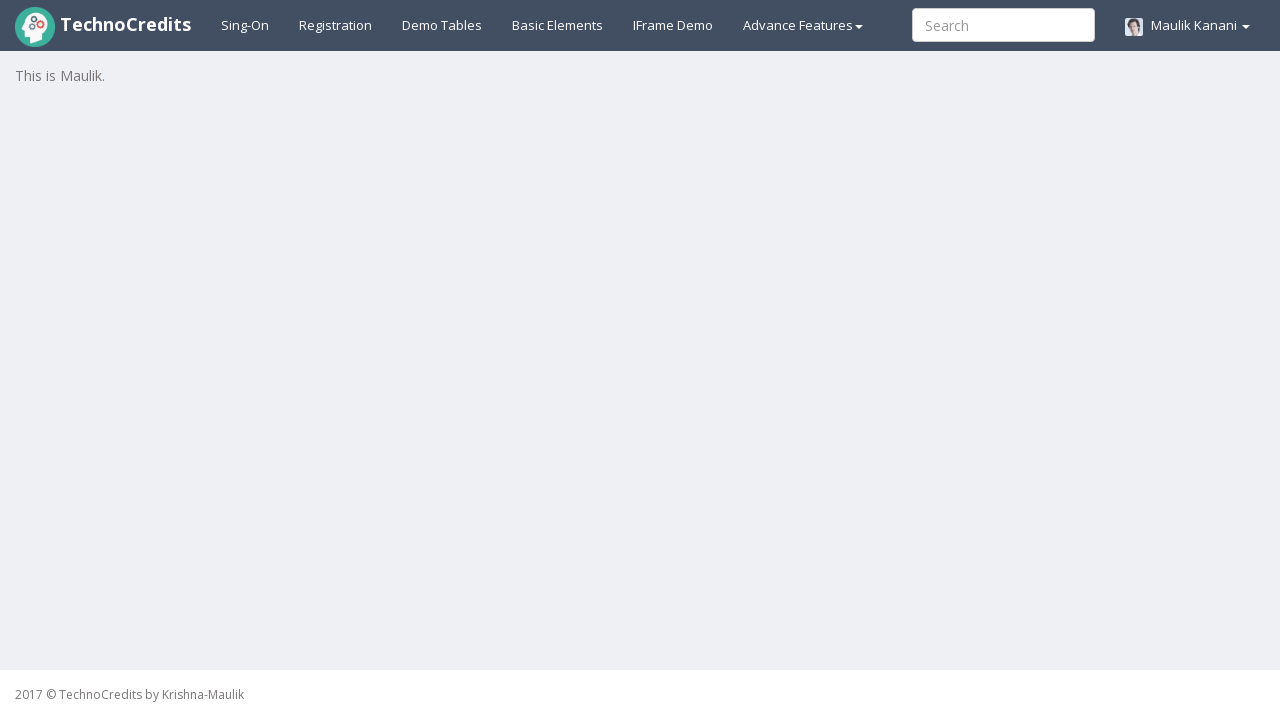

Clicked on Basic Elements tab at (558, 25) on xpath=//a[@id='basicelements']
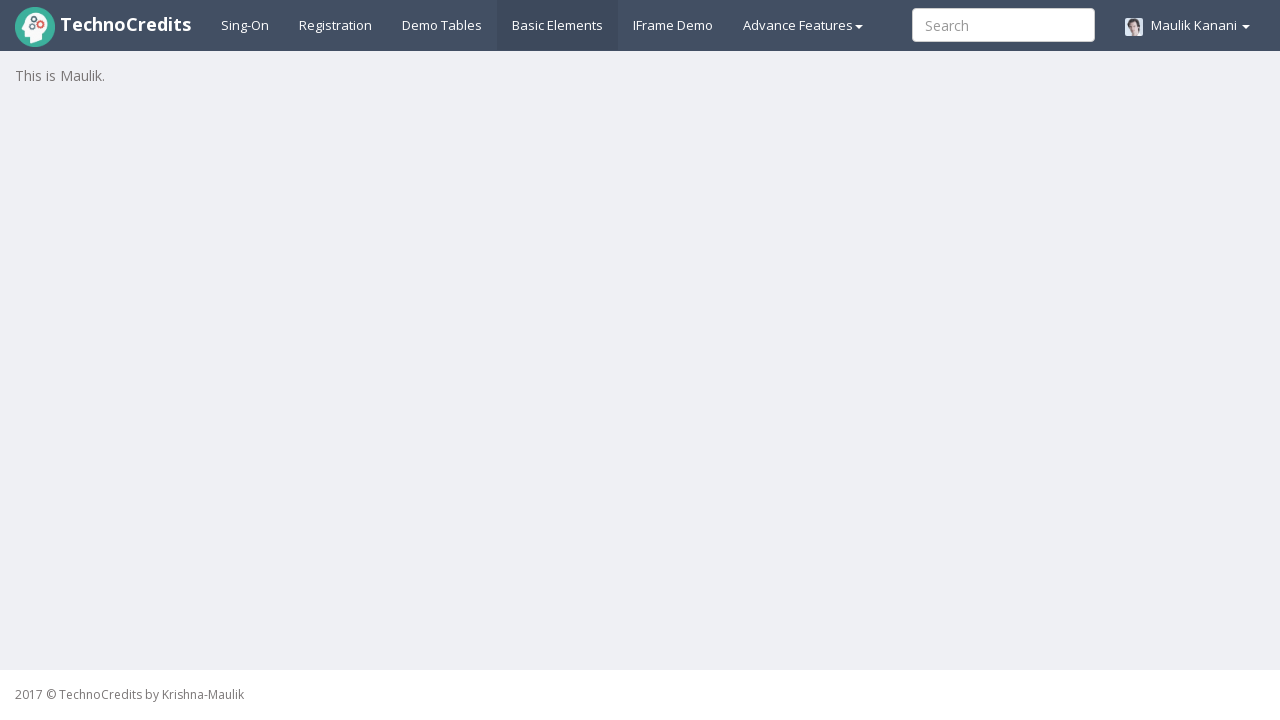

First Name input field is now visible
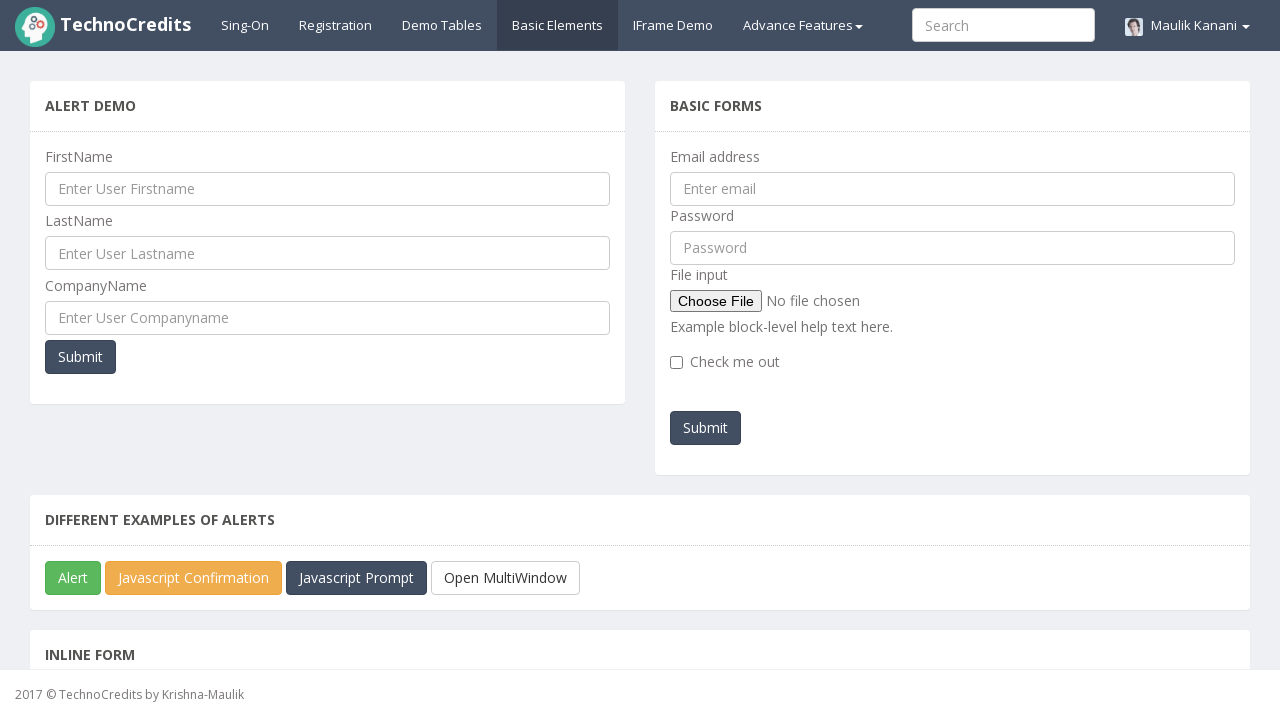

Filled First Name field with 'Akansha' on //input[@id='UserFirstName']
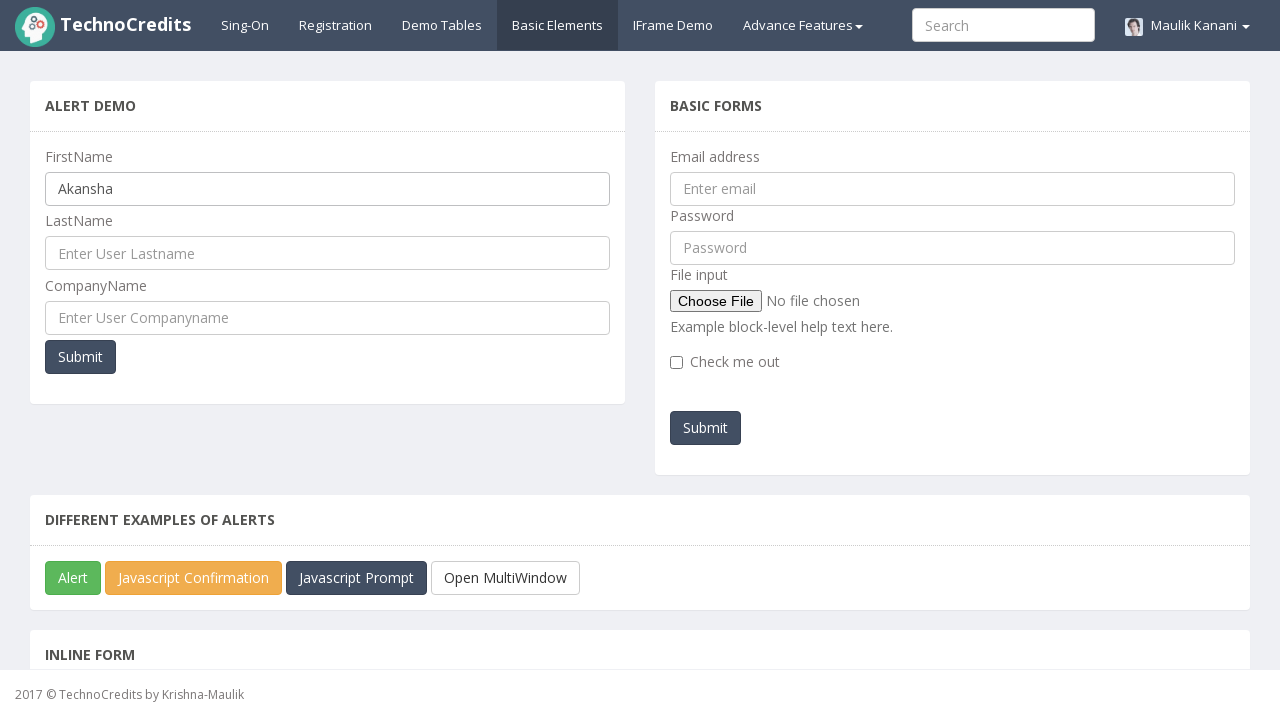

Filled Last Name field with 'Jain' on //input[@id='UserLastName']
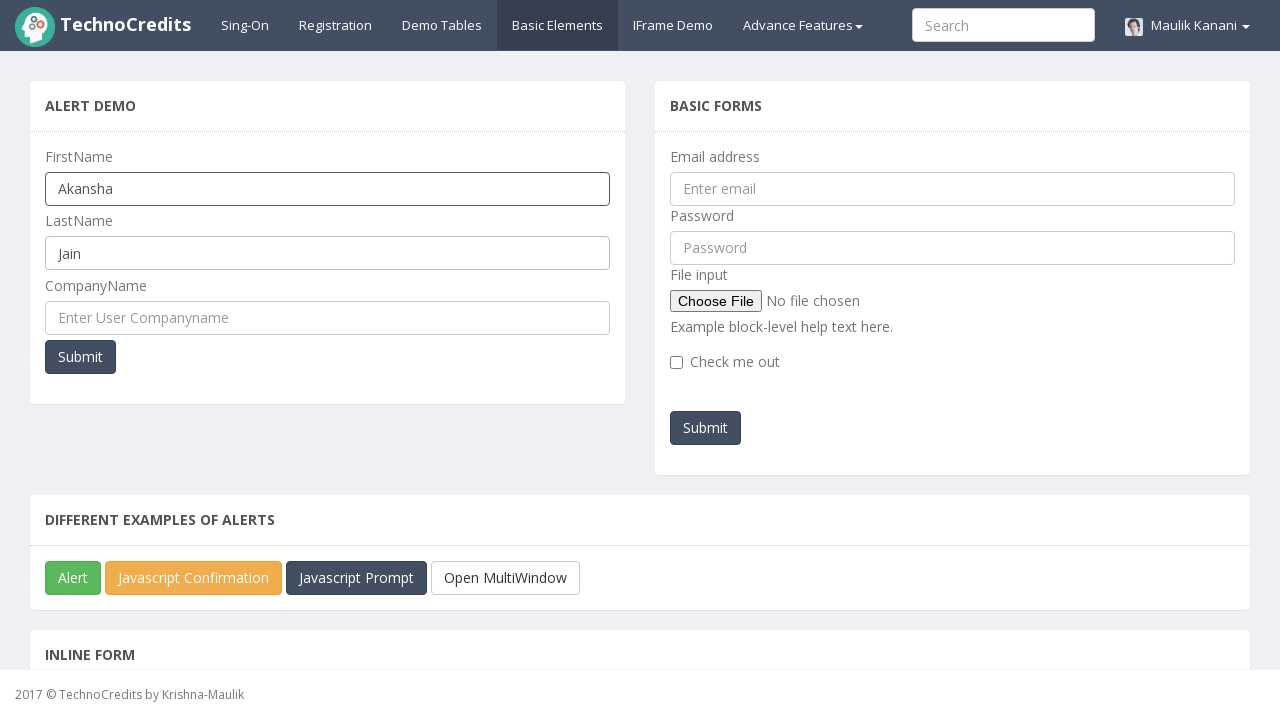

Filled Company Name field with 'Punchh' on //input[@id='UserCompanyName']
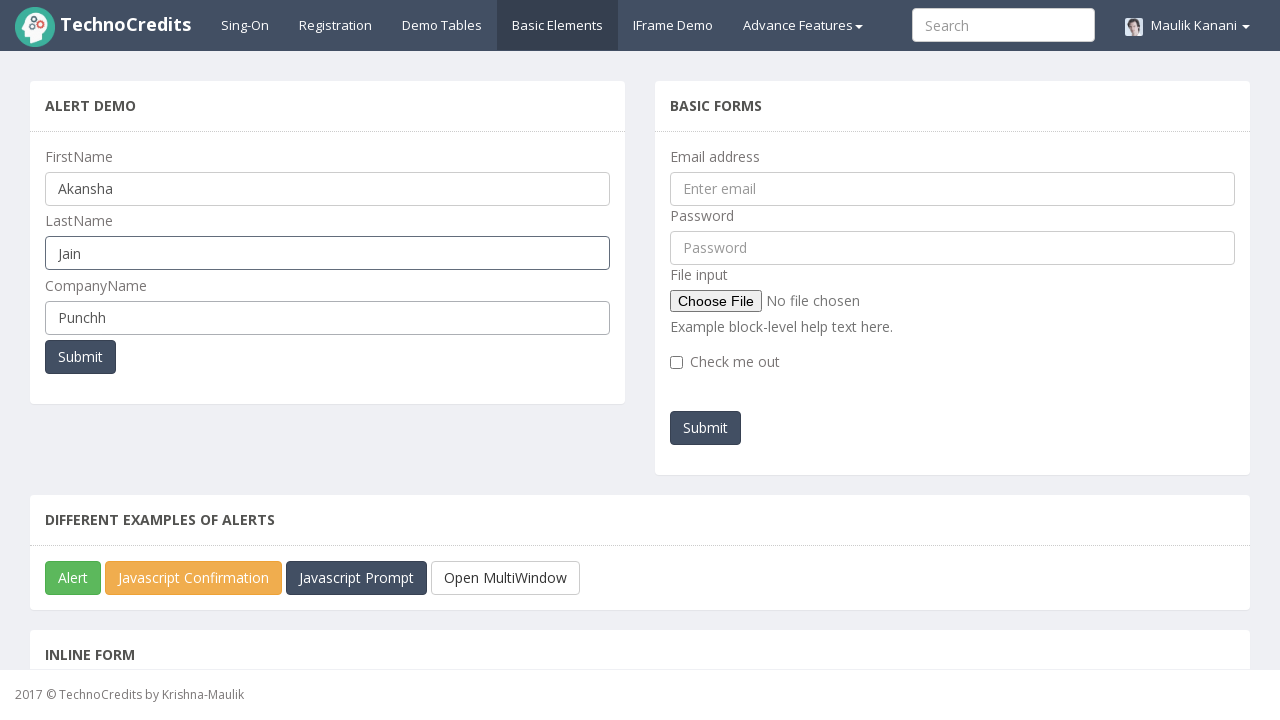

Set up dialog handler to automatically accept alerts
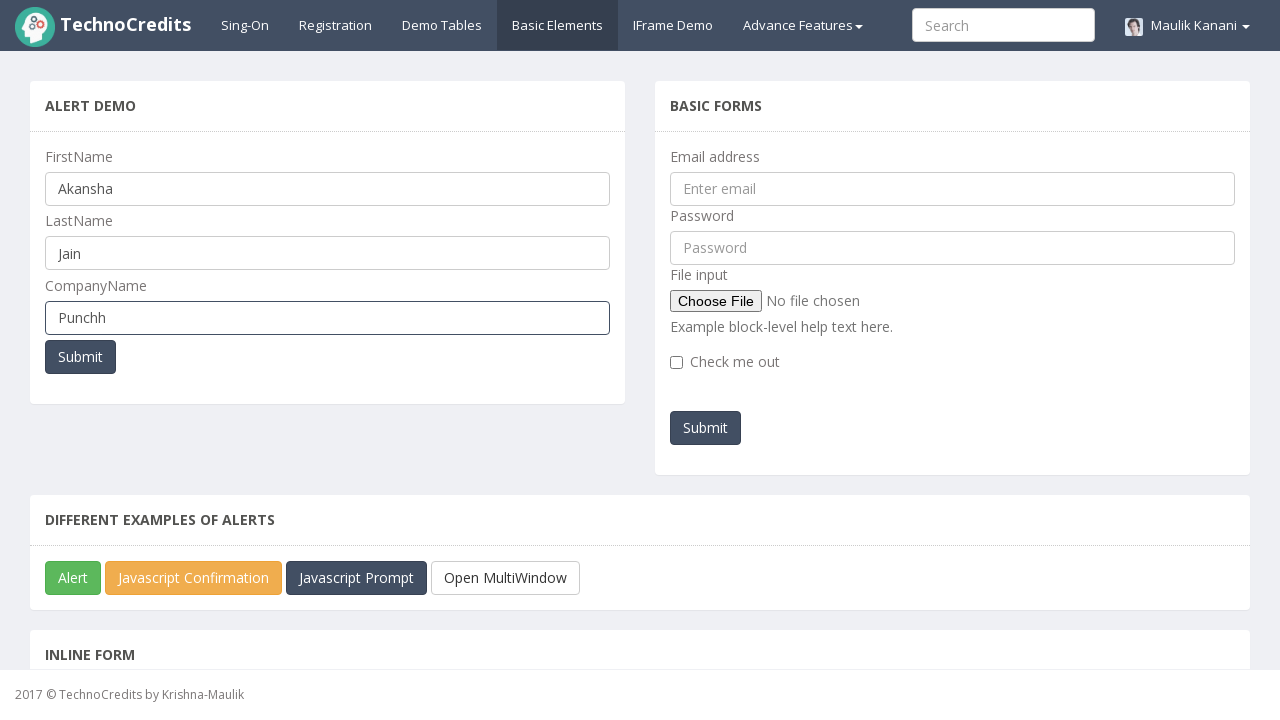

Clicked submit button to trigger alert at (80, 357) on xpath=//button[@onclick='myFunctionPopUp()']
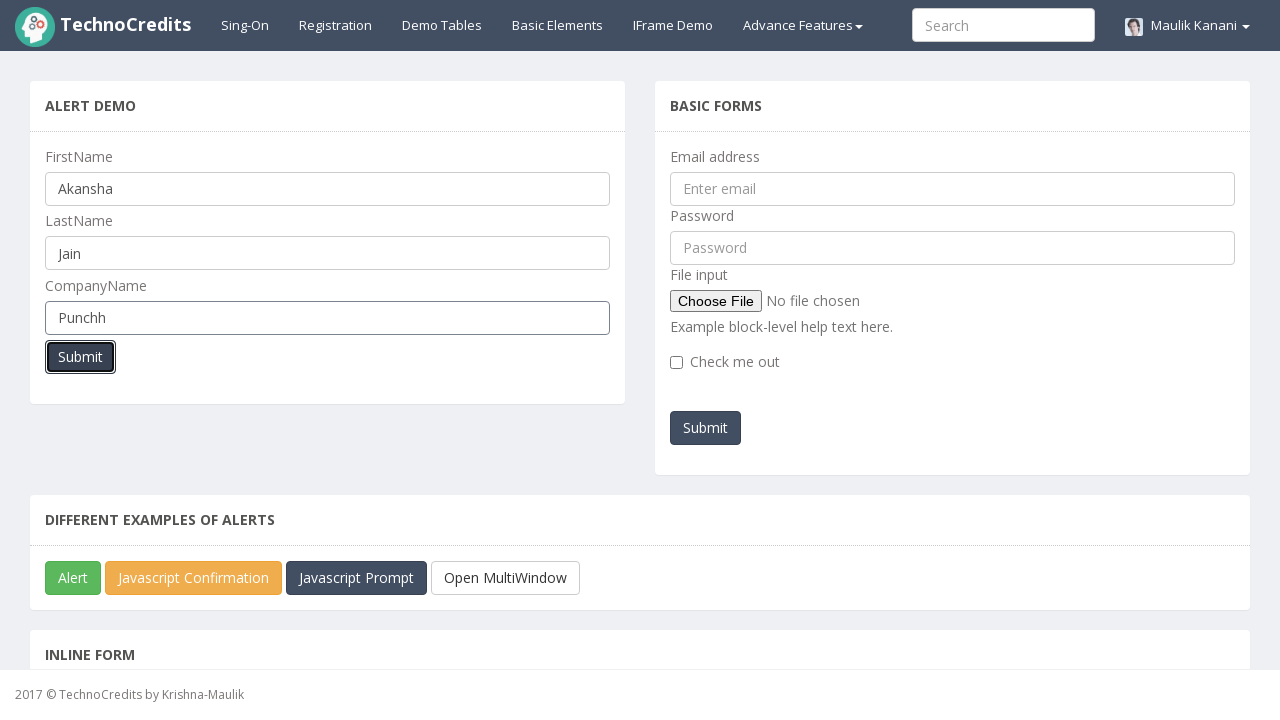

Waited for alert to be processed and accepted
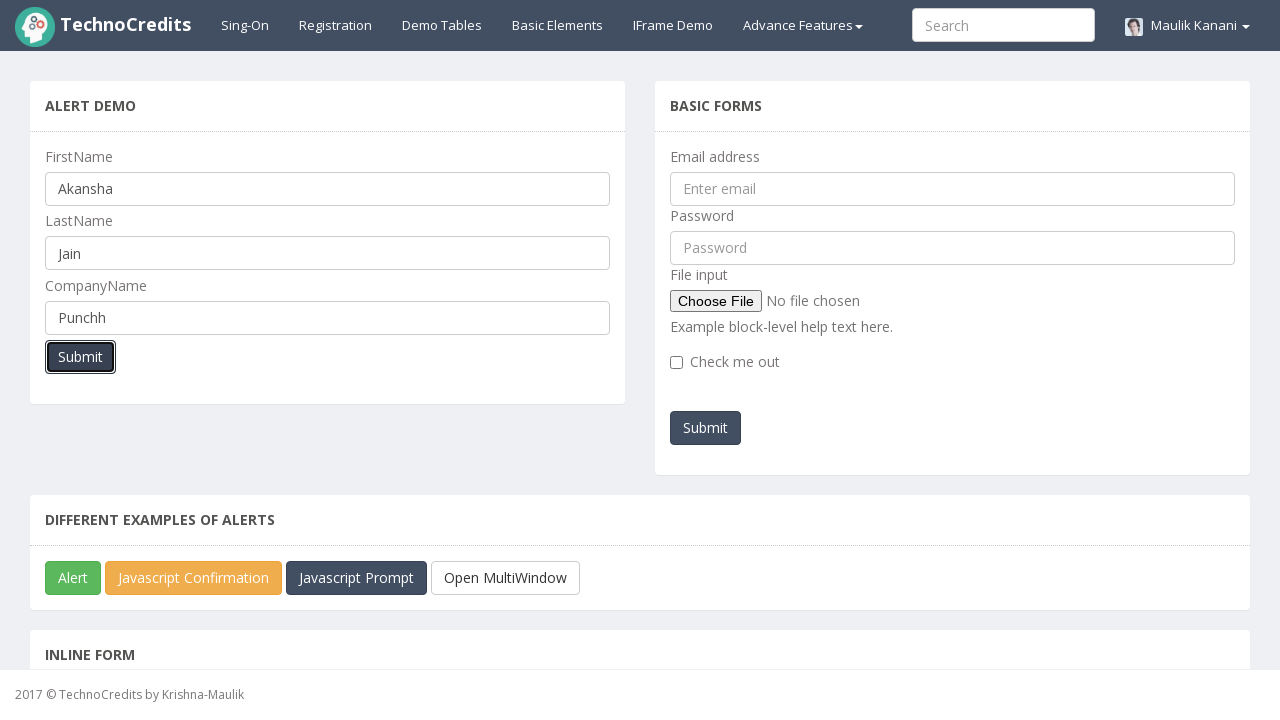

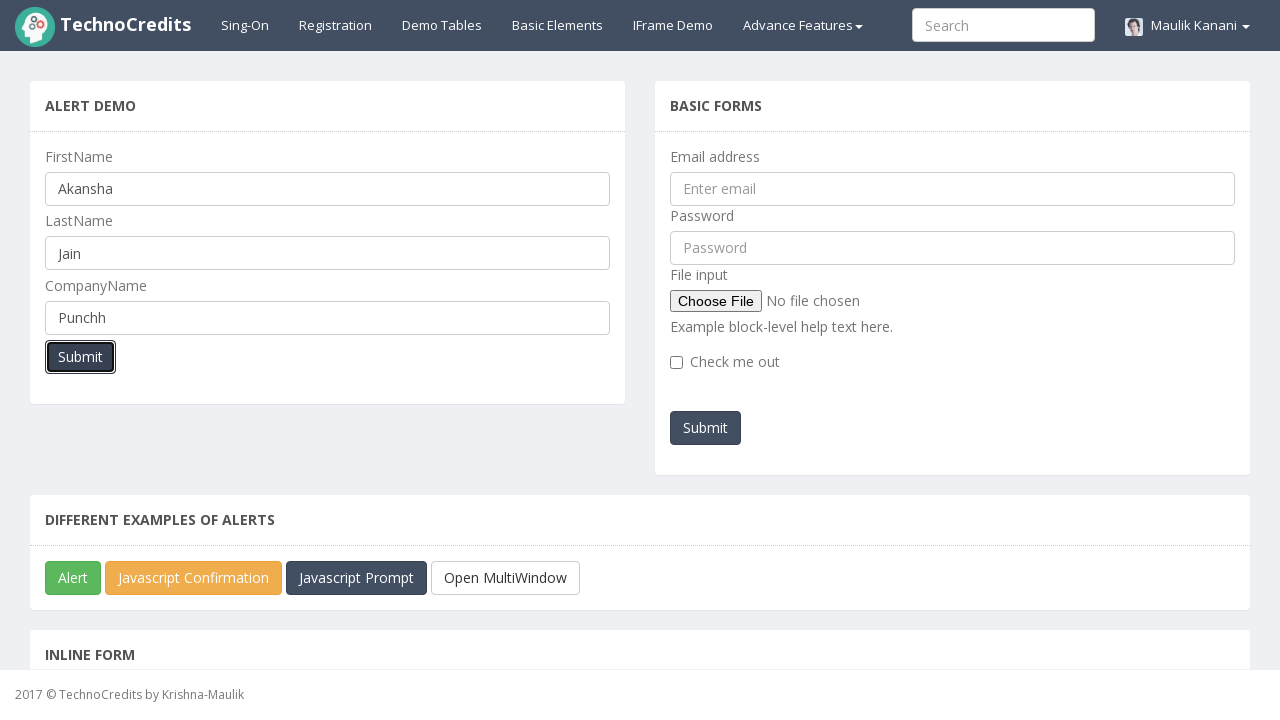